Tests that the complete all checkbox updates state when individual items are completed or cleared

Starting URL: https://demo.playwright.dev/todomvc

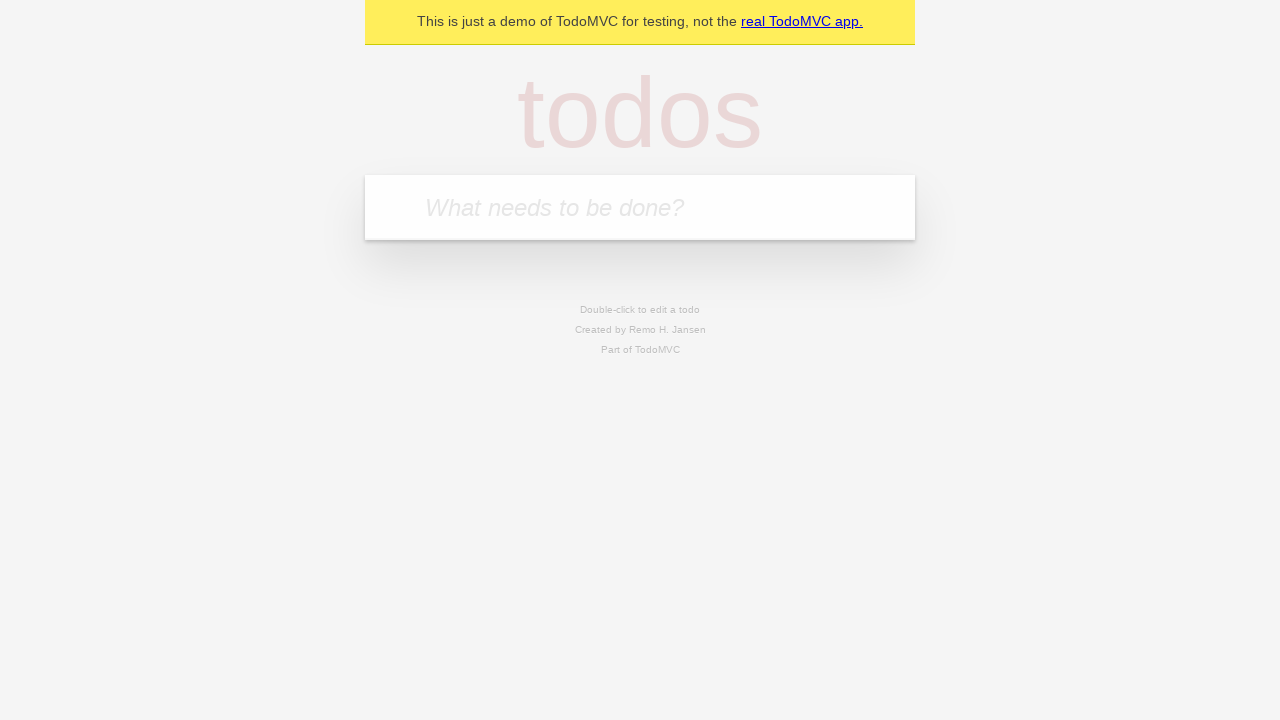

Filled new todo input with 'buy some cheese' on .new-todo
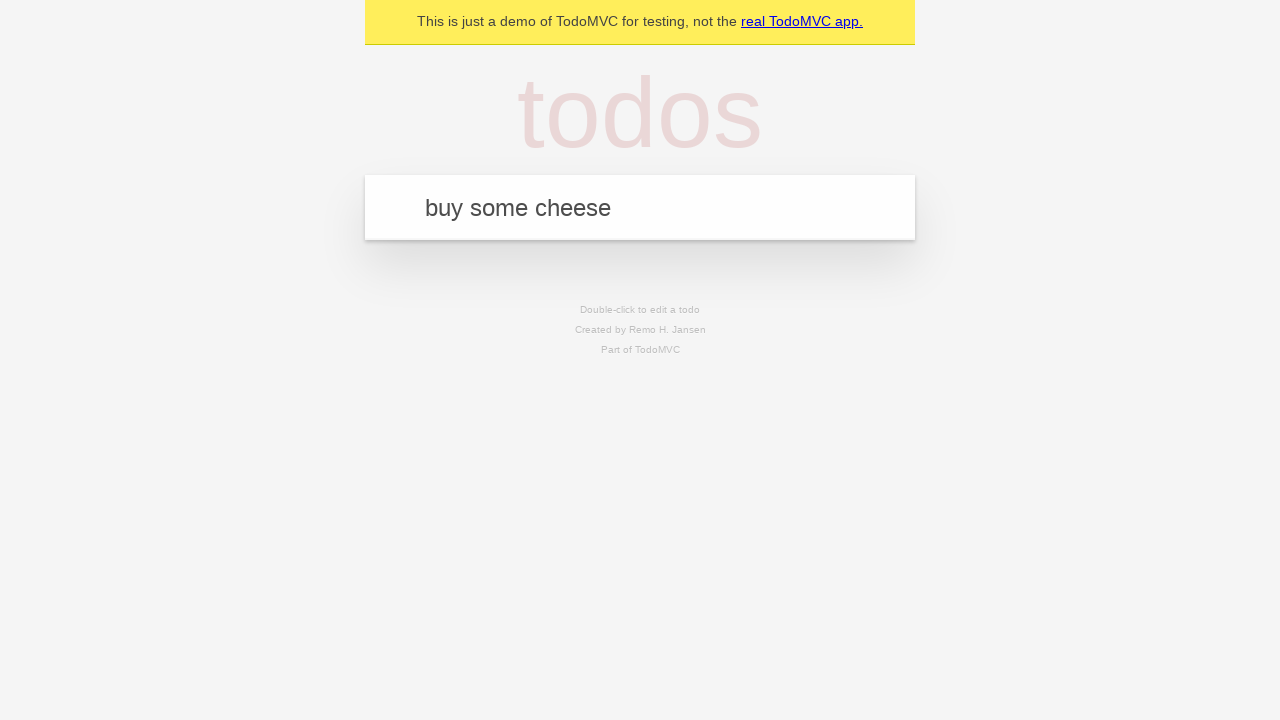

Pressed Enter to add first todo on .new-todo
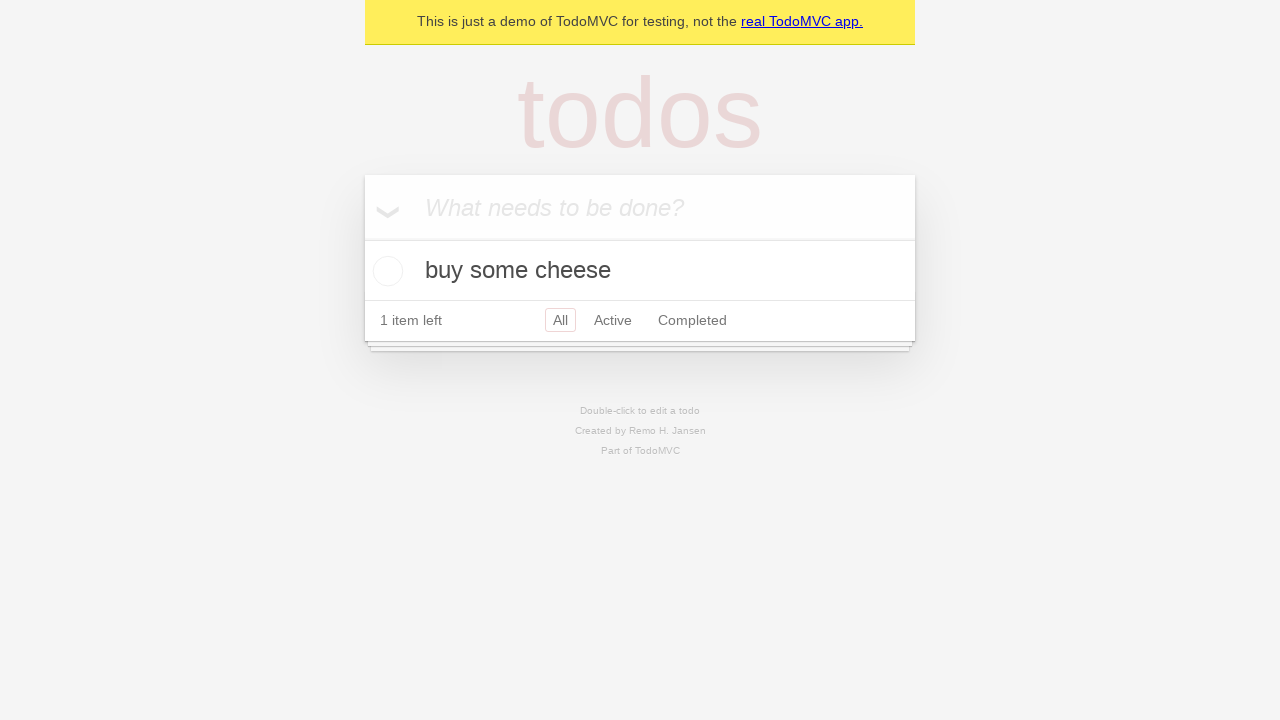

Filled new todo input with 'feed the cat' on .new-todo
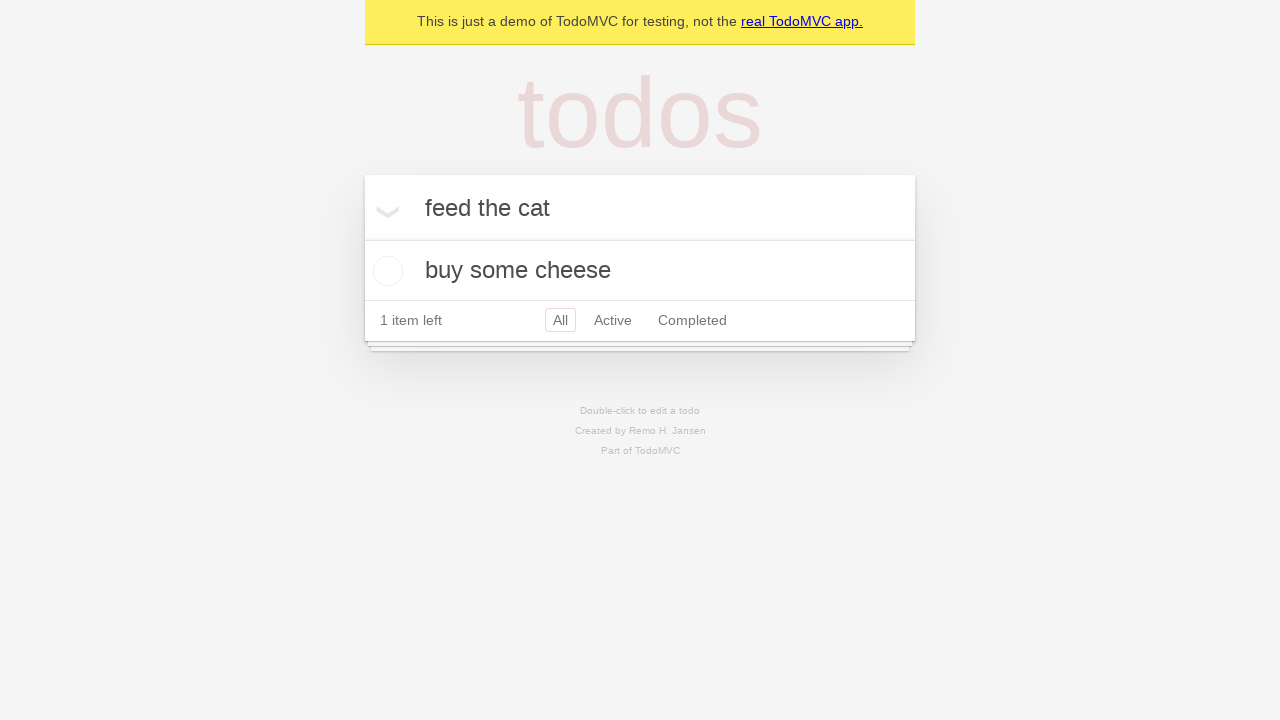

Pressed Enter to add second todo on .new-todo
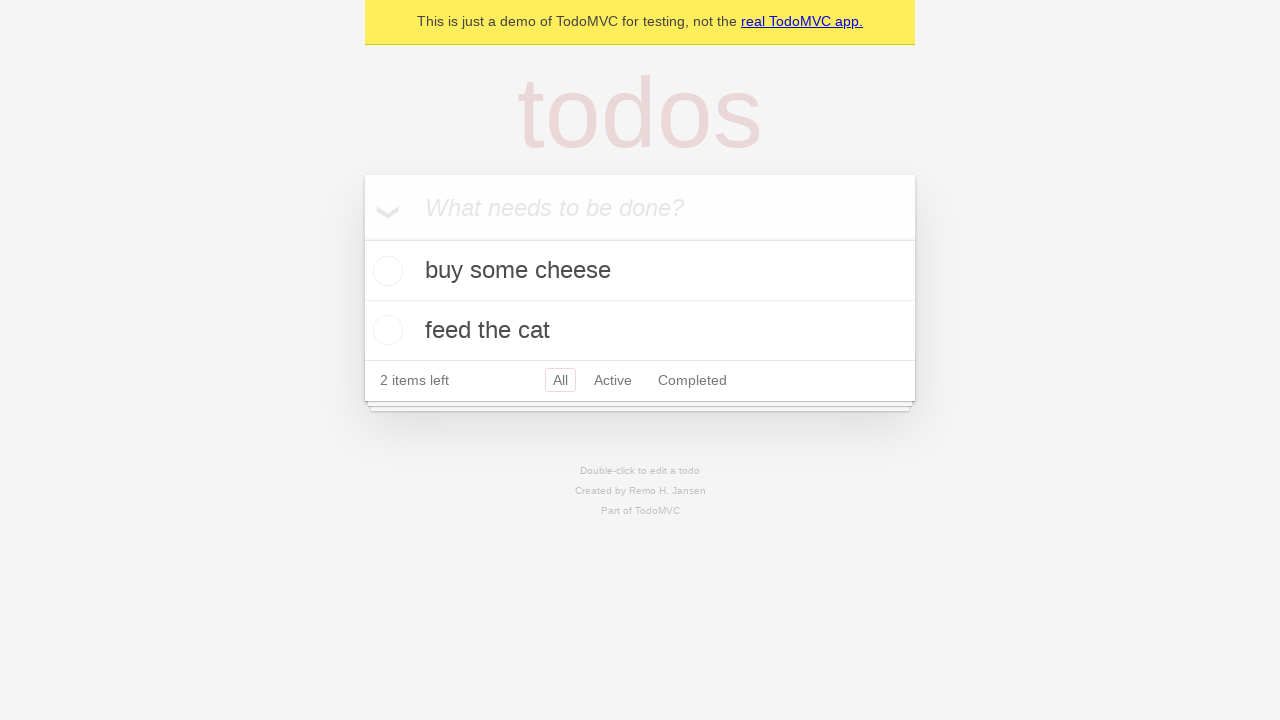

Filled new todo input with 'book a doctors appointment' on .new-todo
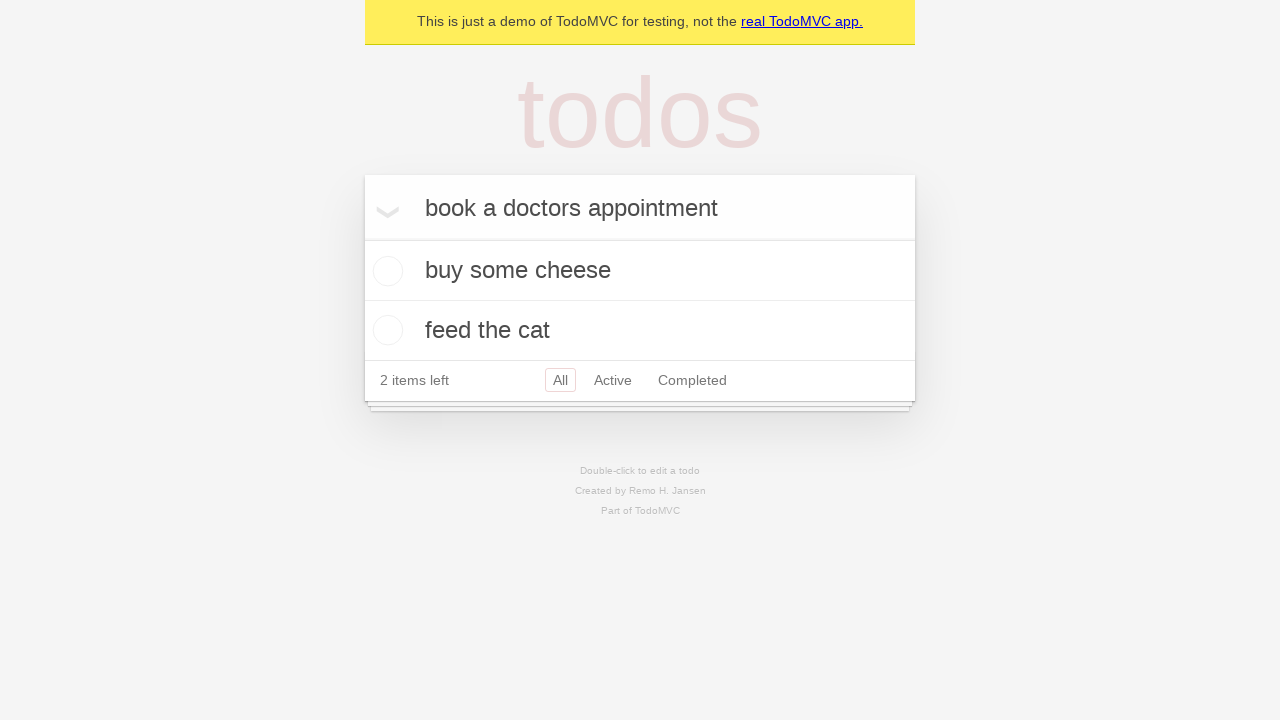

Pressed Enter to add third todo on .new-todo
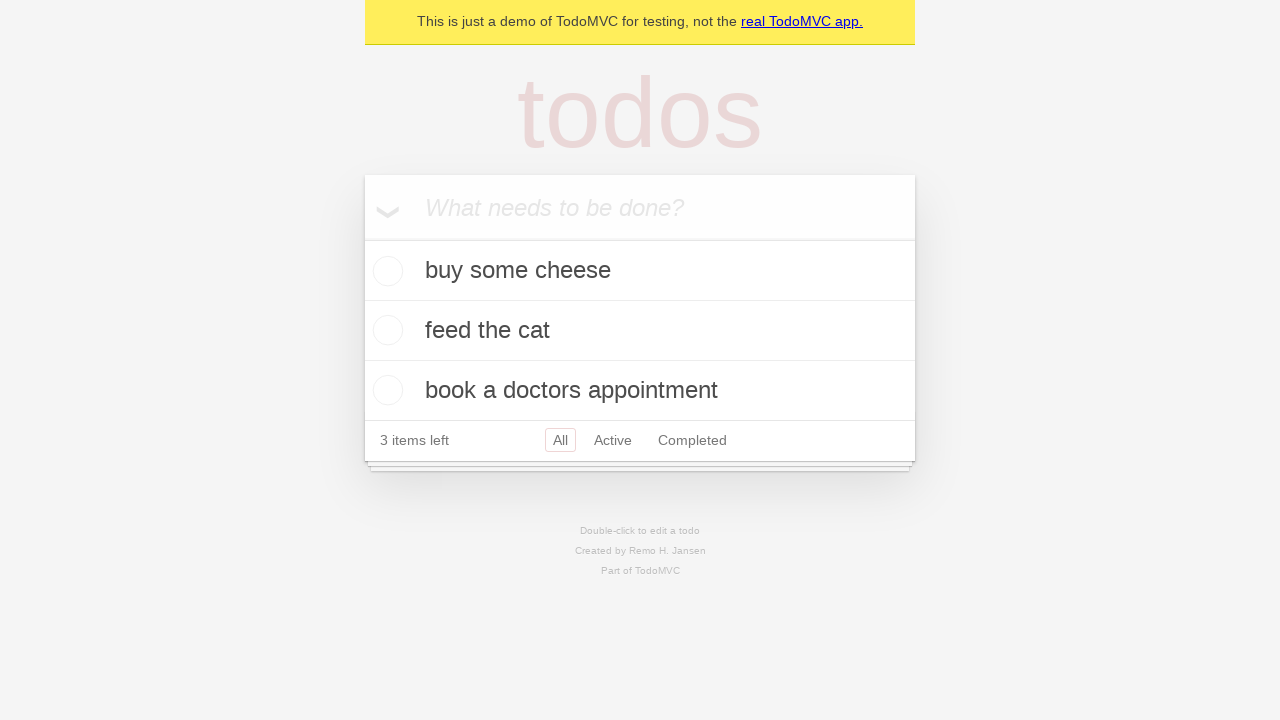

Checked the toggle-all checkbox to mark all todos as complete at (362, 238) on .toggle-all
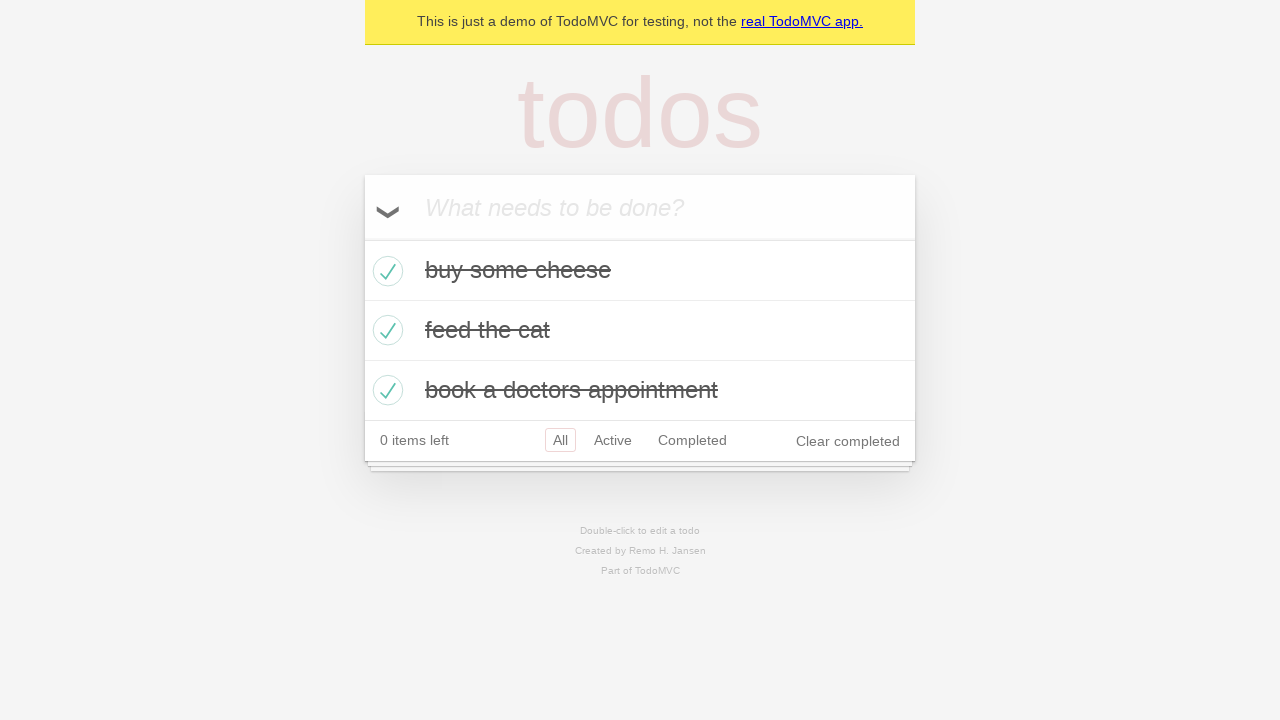

Unchecked the first todo to mark it as incomplete at (385, 271) on .todo-list li >> nth=0 >> .toggle
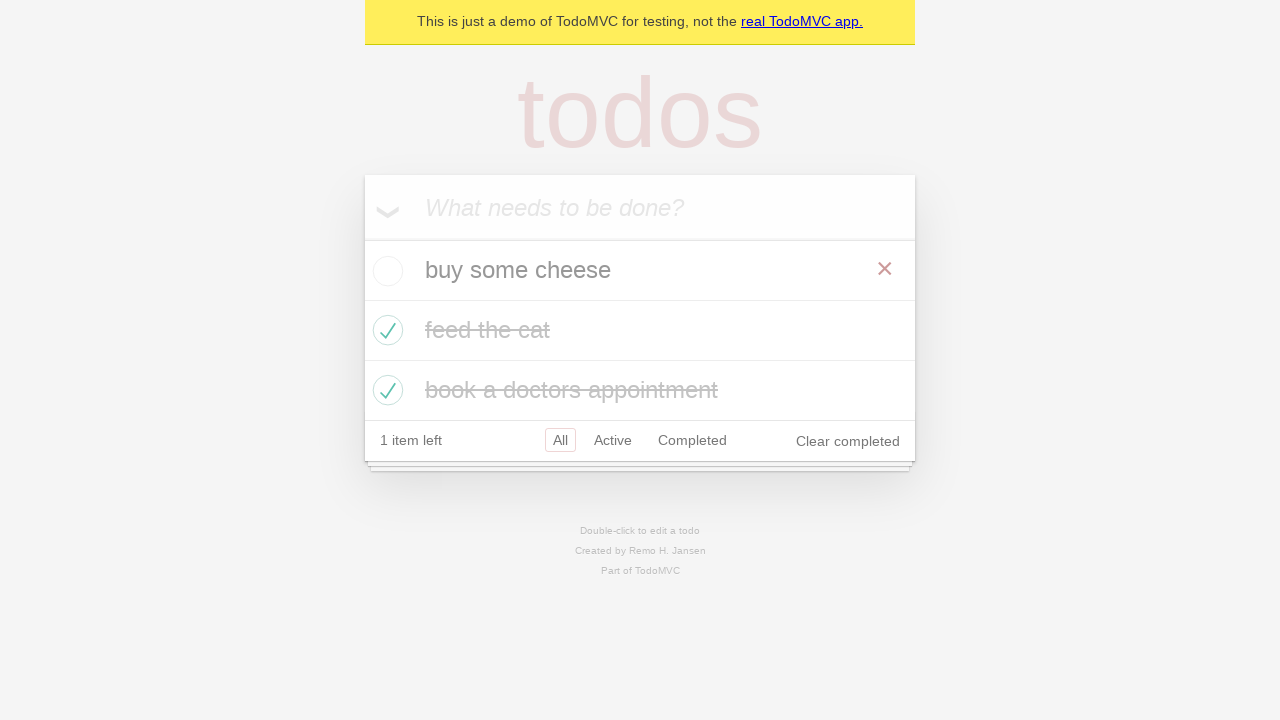

Checked the first todo again to mark it as complete at (385, 271) on .todo-list li >> nth=0 >> .toggle
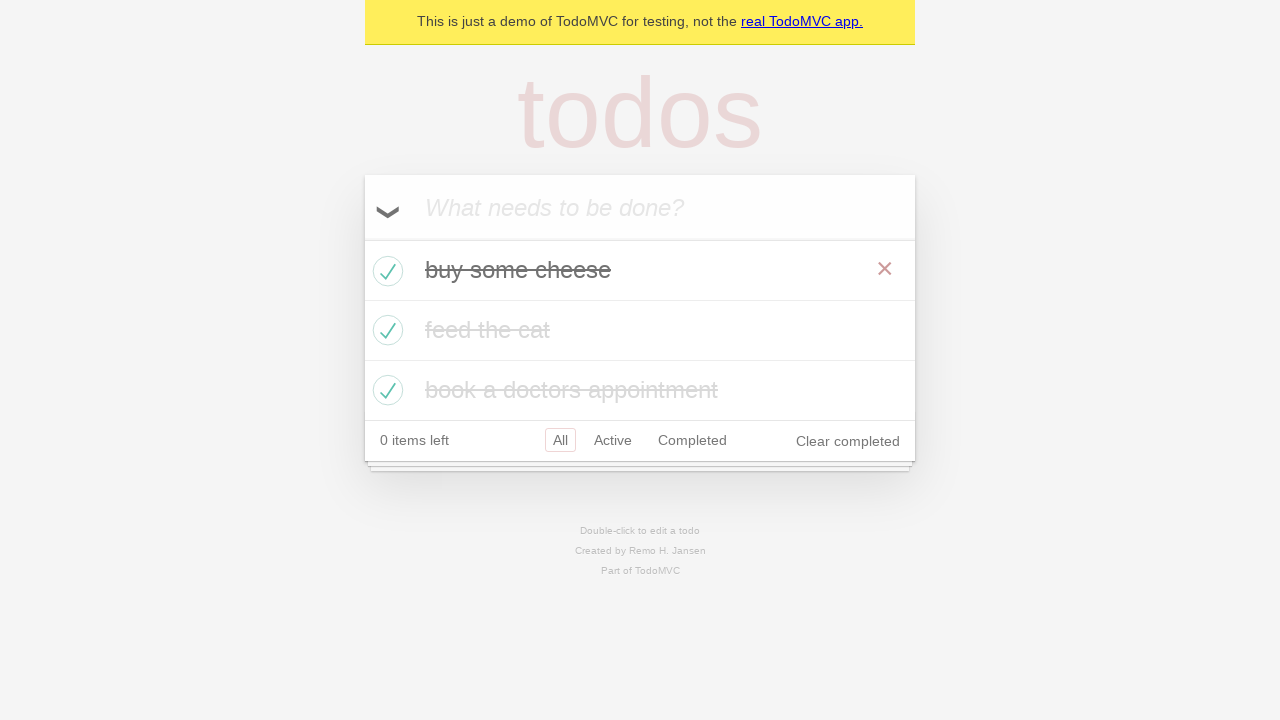

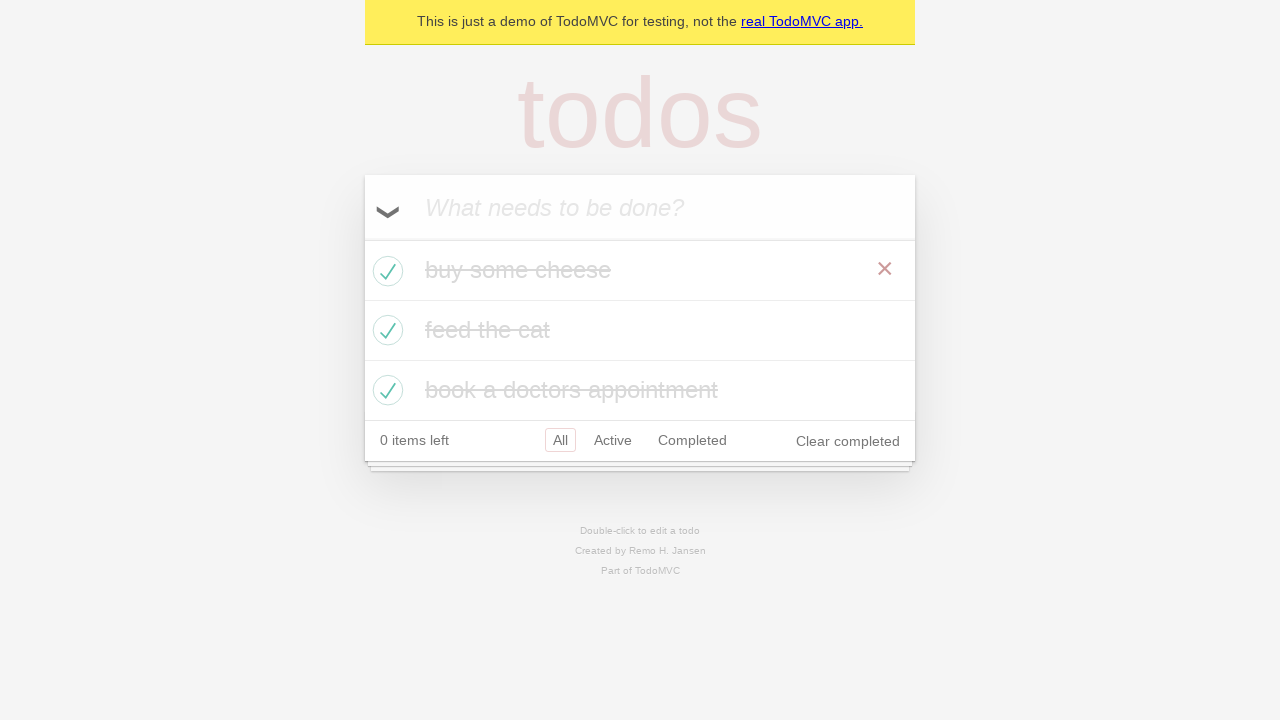